Tests the Add/Remove Elements functionality by clicking the Add Element button, verifying the Delete button appears, clicking Delete, and verifying the page heading is still visible.

Starting URL: https://the-internet.herokuapp.com/add_remove_elements/

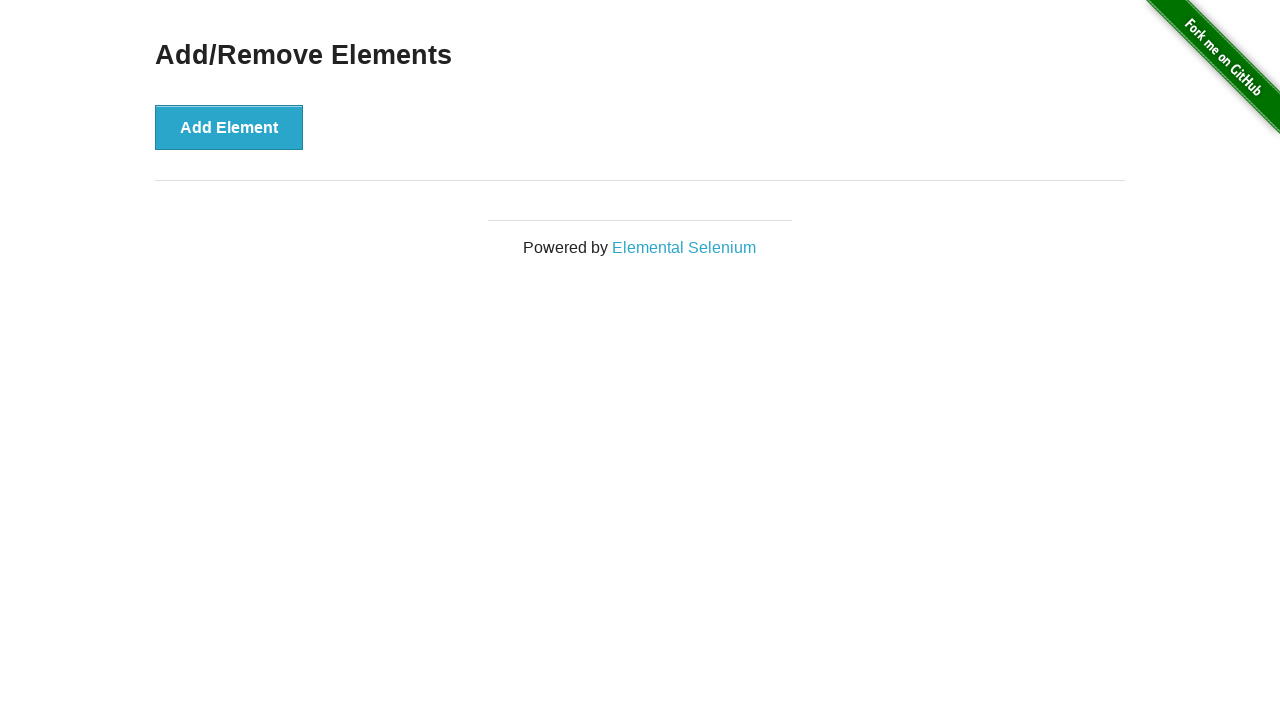

Clicked the 'Add Element' button at (229, 127) on xpath=//*[text()='Add Element']
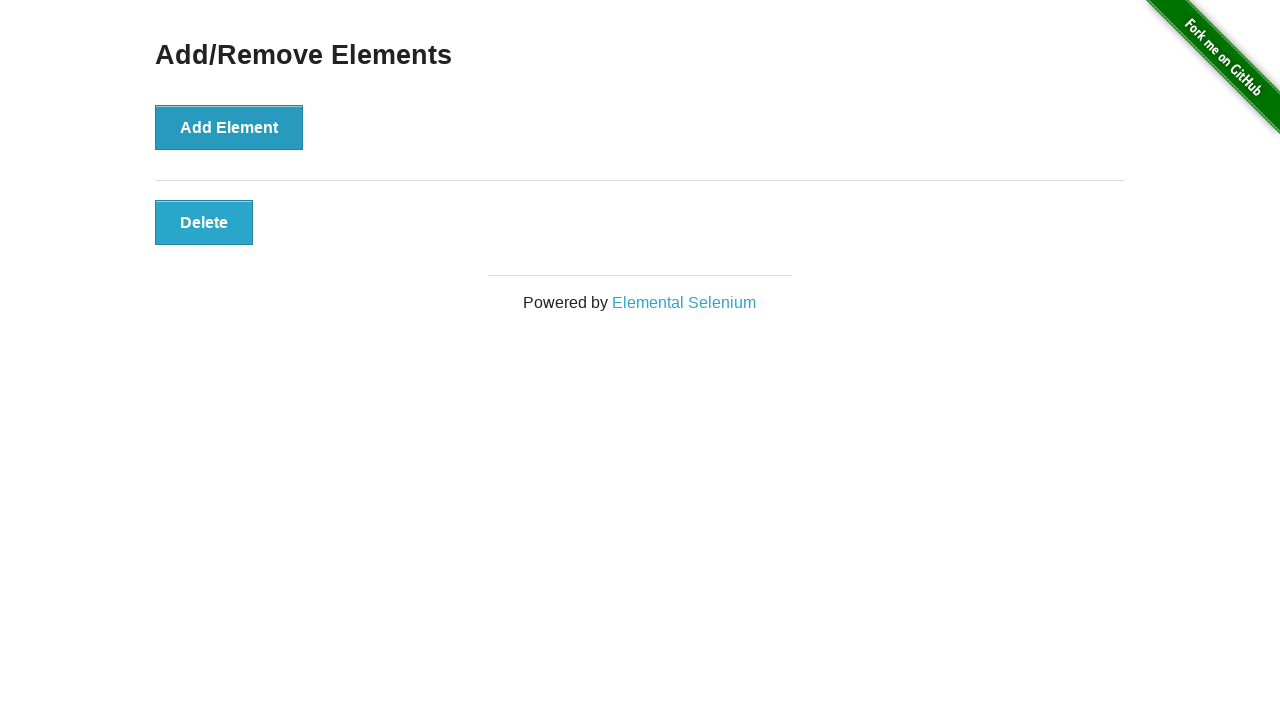

Delete button became visible after clicking Add Element
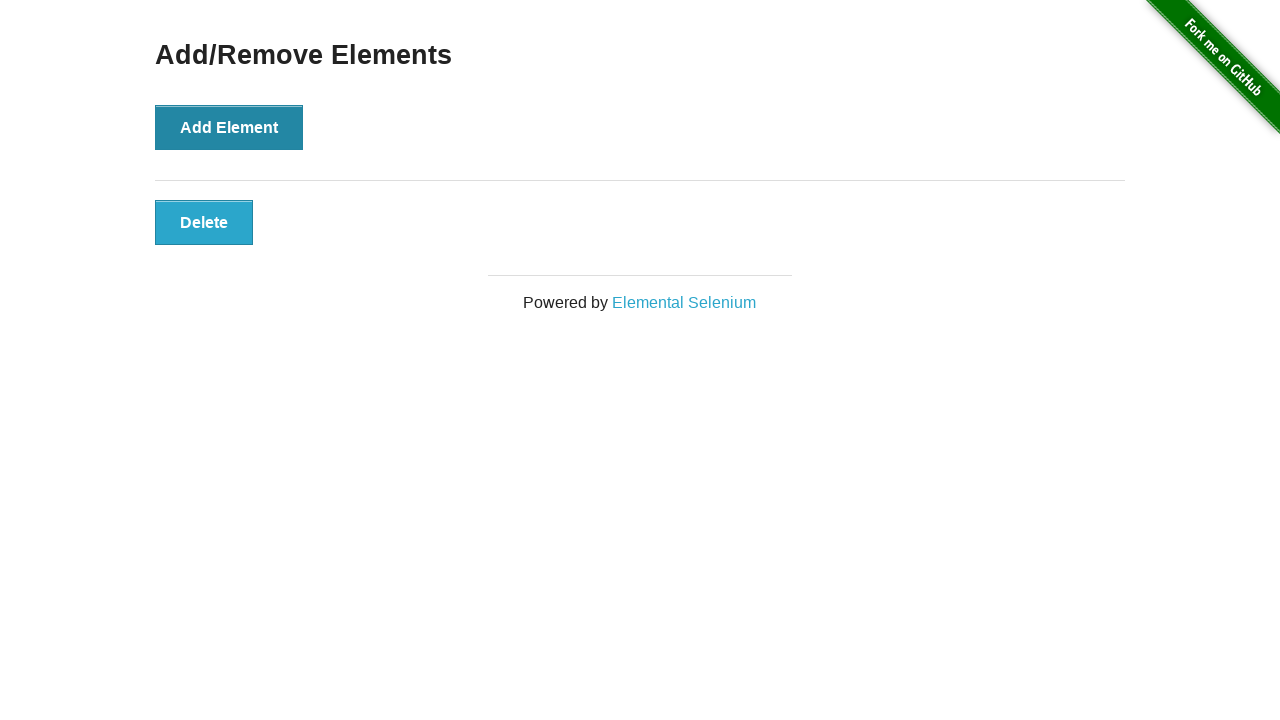

Clicked the Delete button at (204, 222) on .added-manually
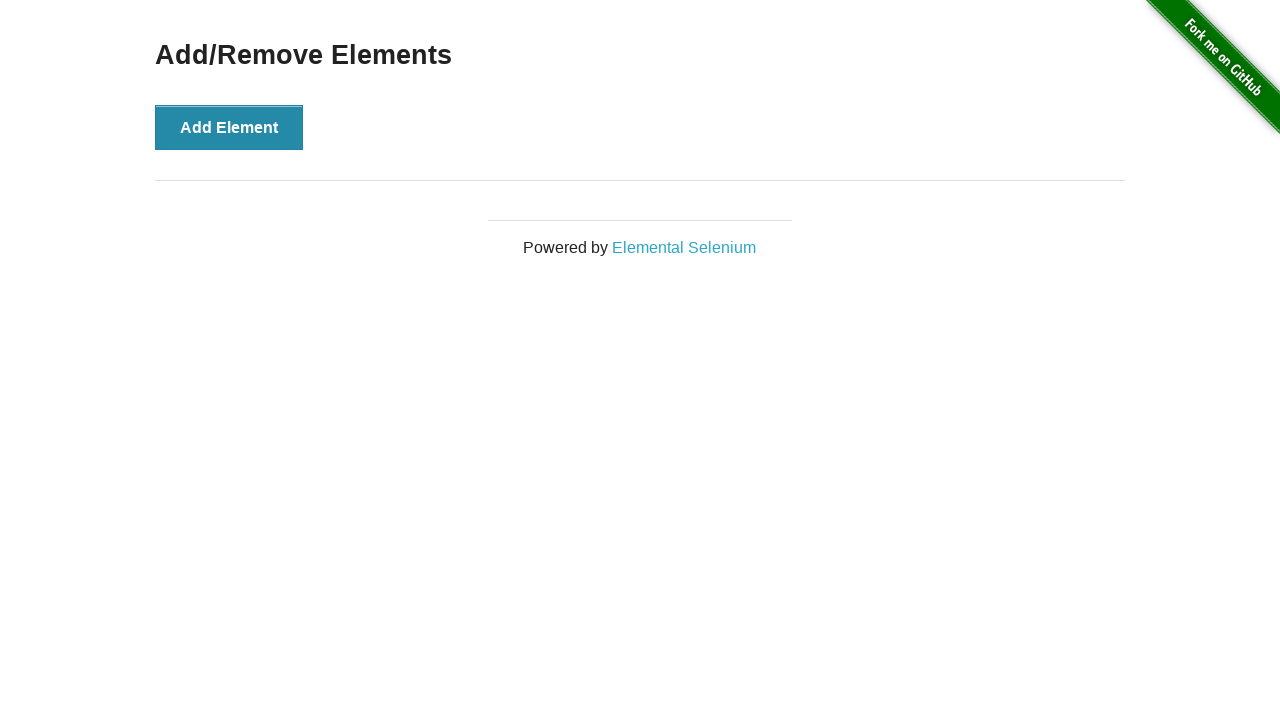

Verified 'Add/Remove Elements' heading is still visible after deleting the element
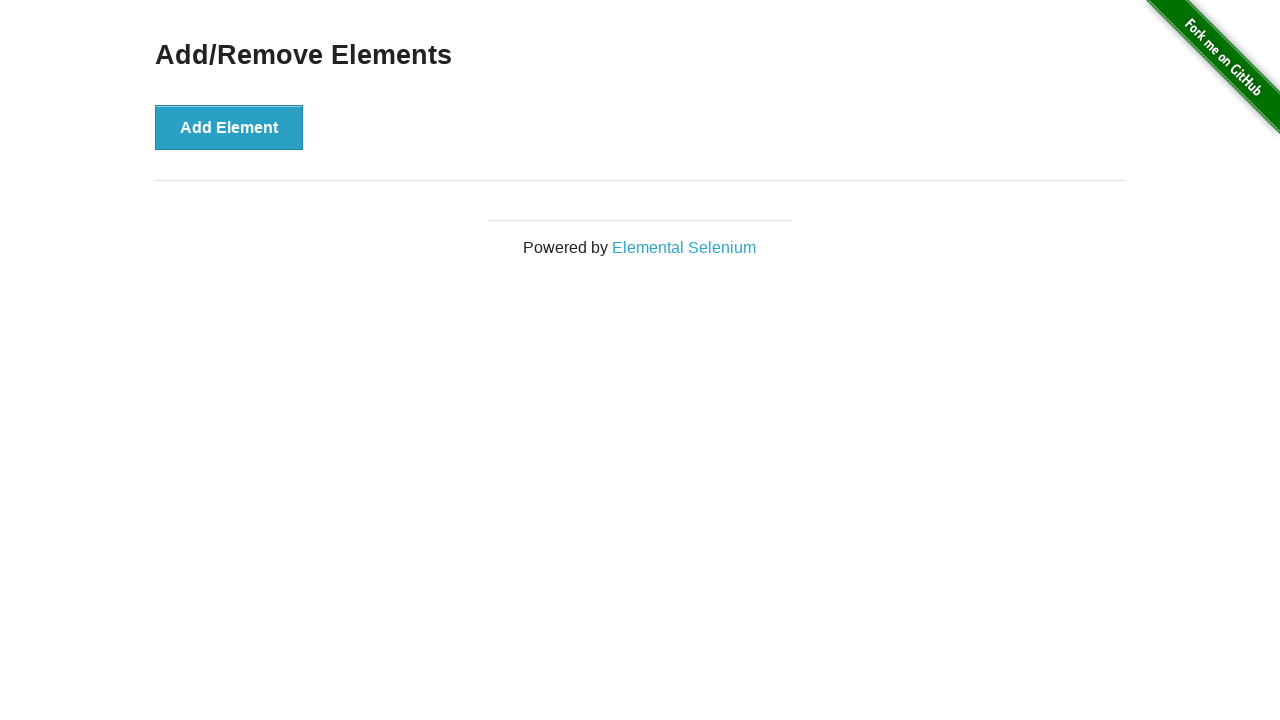

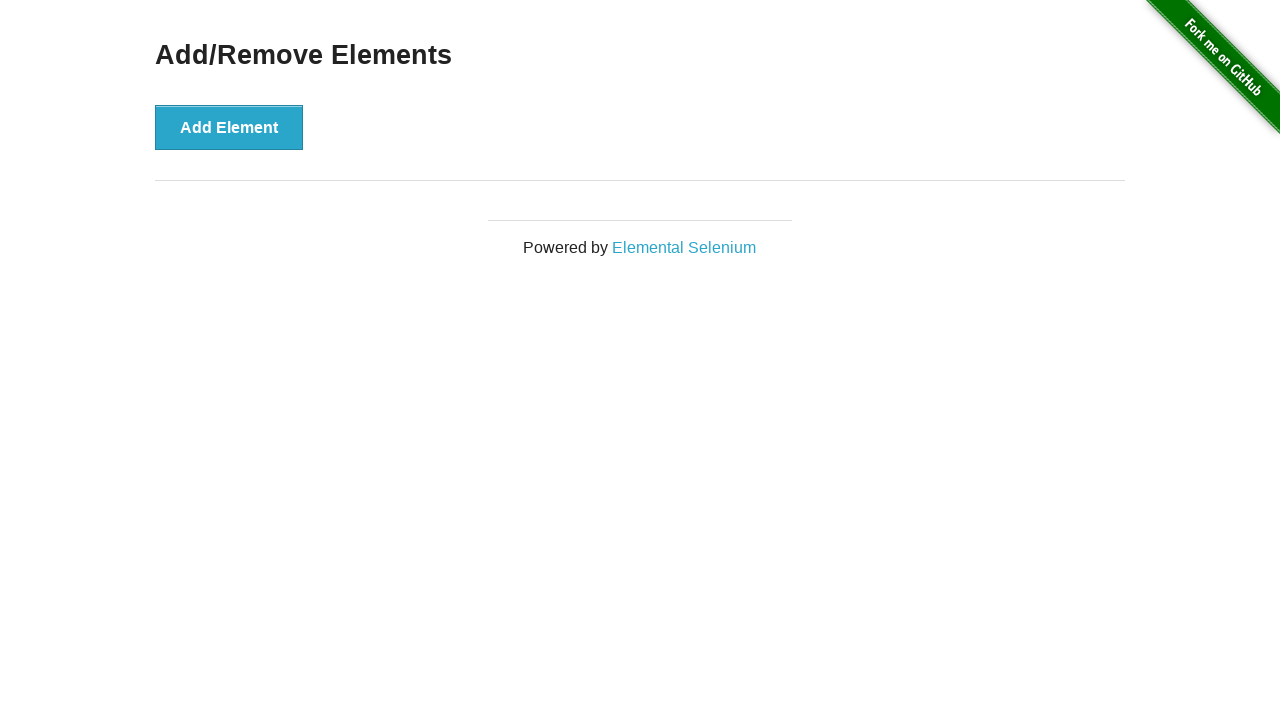